Tests jQuery UI droppable functionality by dragging and dropping an element within an iframe

Starting URL: https://jqueryui.com/droppable/

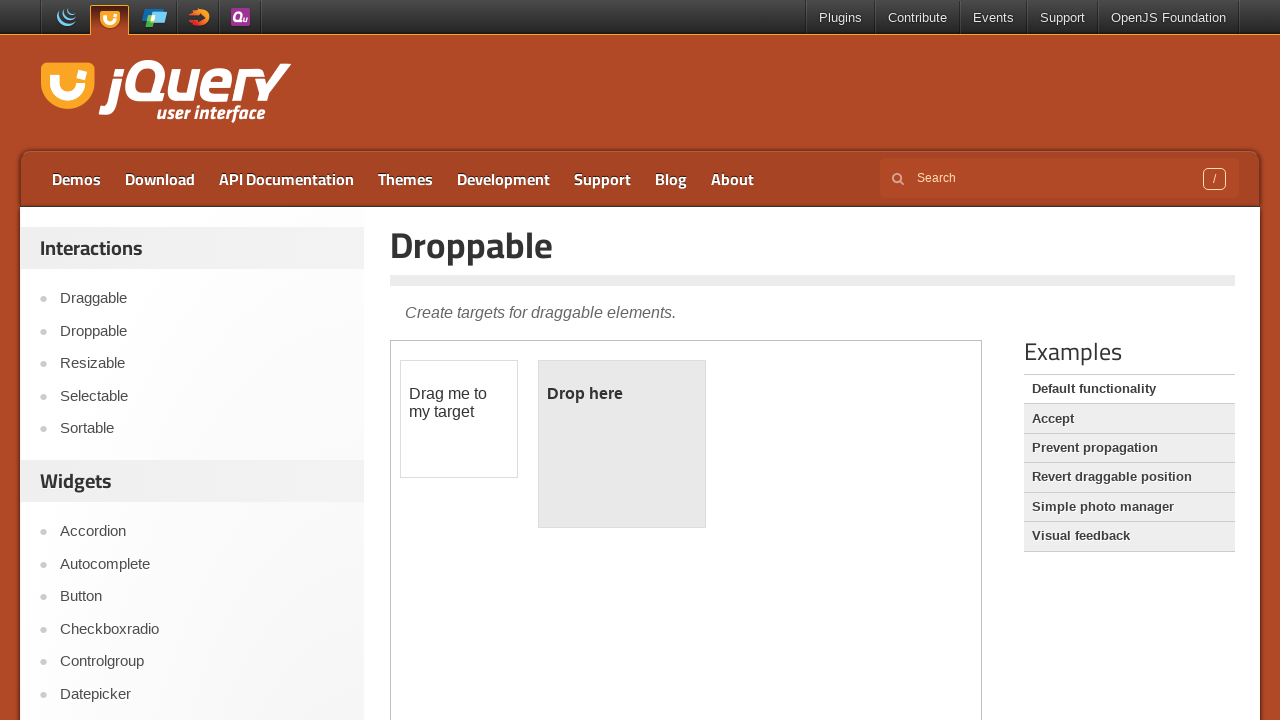

Located the demo iframe containing jQuery UI droppable example
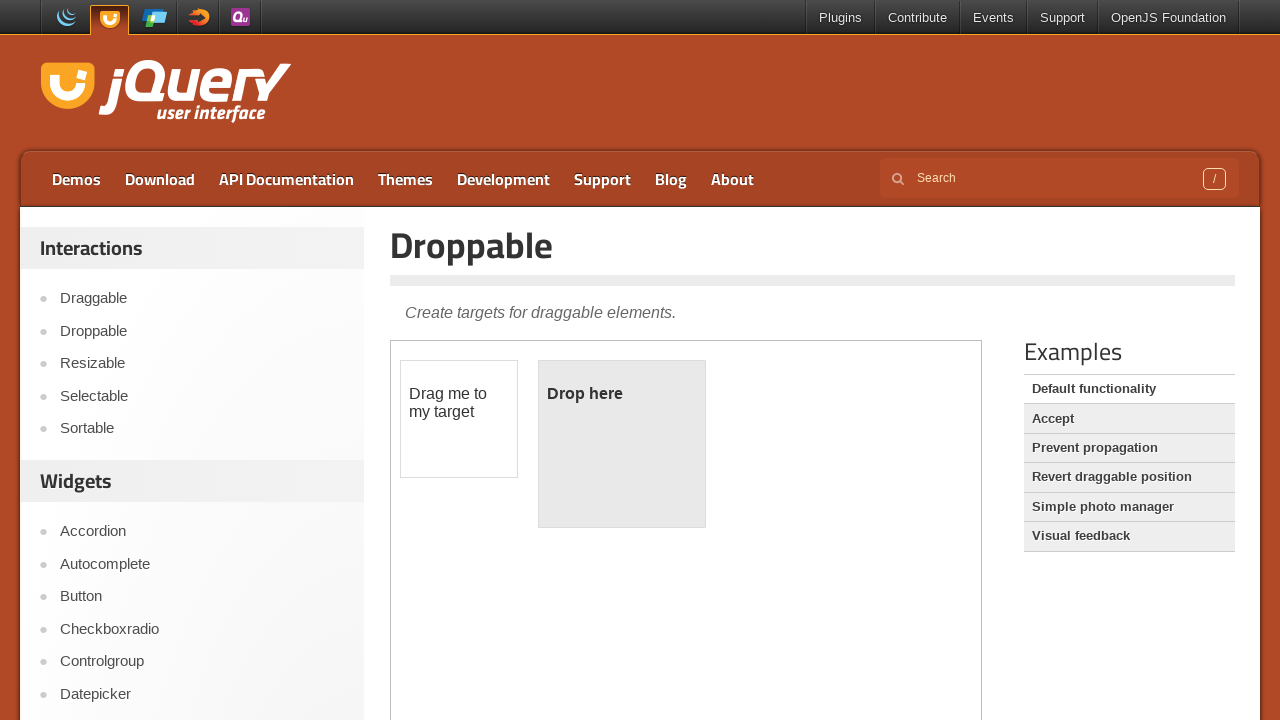

Clicked on the draggable element at (459, 419) on .demo-frame >> internal:control=enter-frame >> #draggable
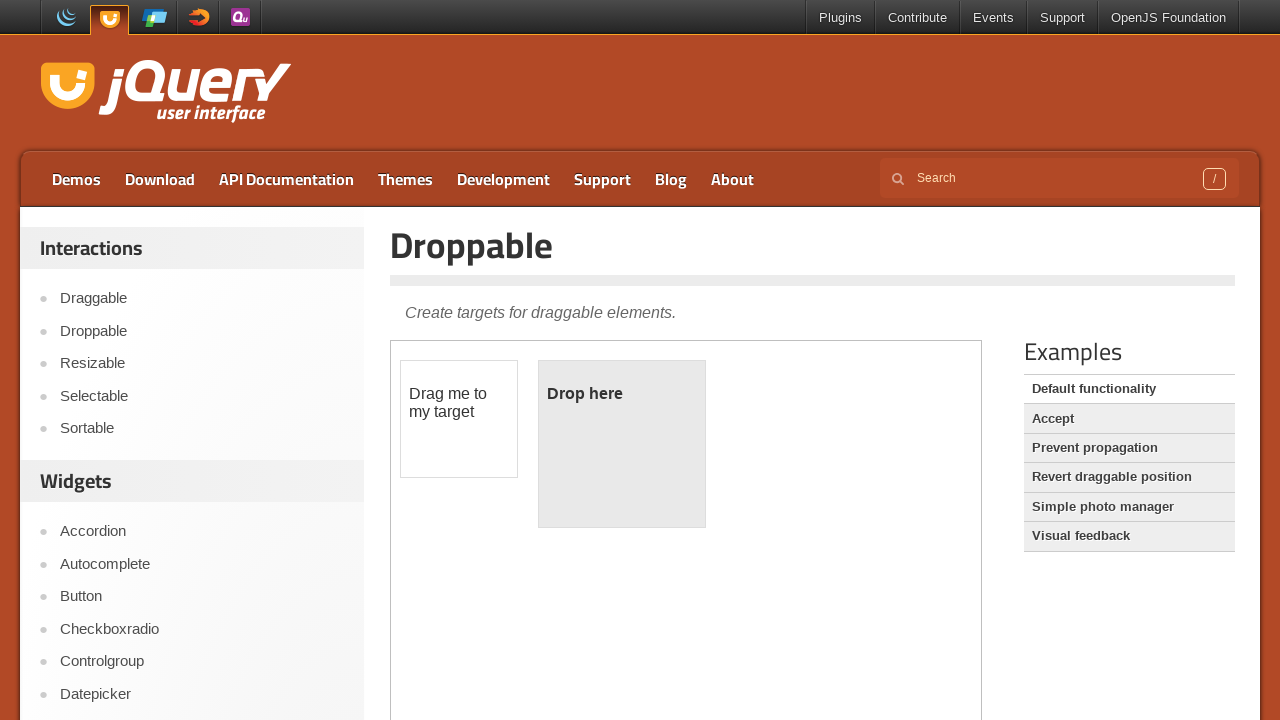

Dragged and dropped the element into the droppable target area at (622, 444)
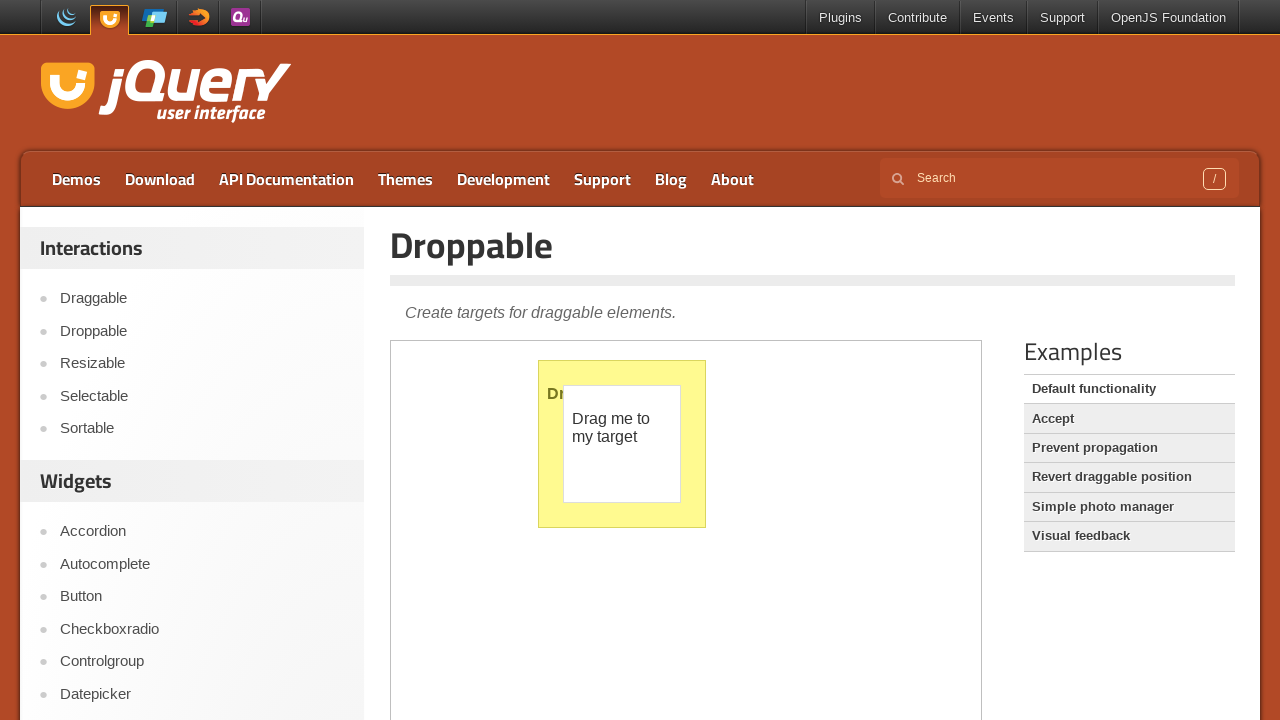

Opened first link in new tab using Ctrl+Enter keyboard shortcut on (//p/a)[1]
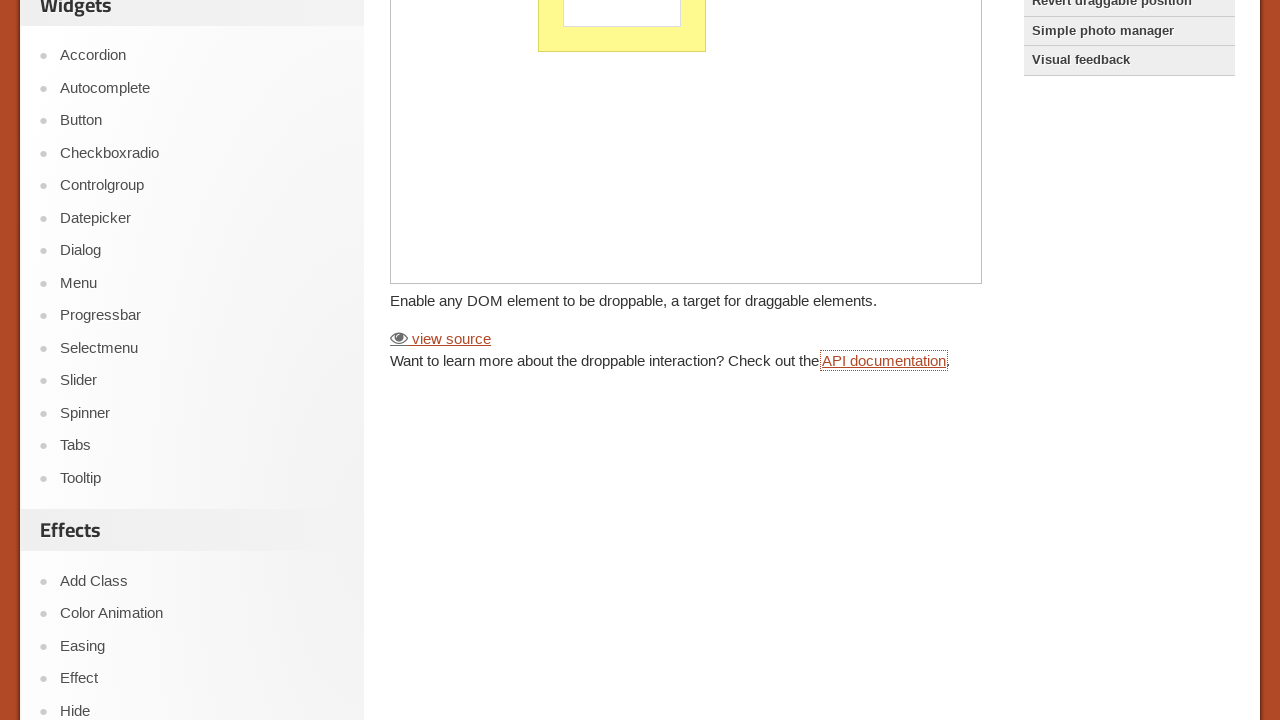

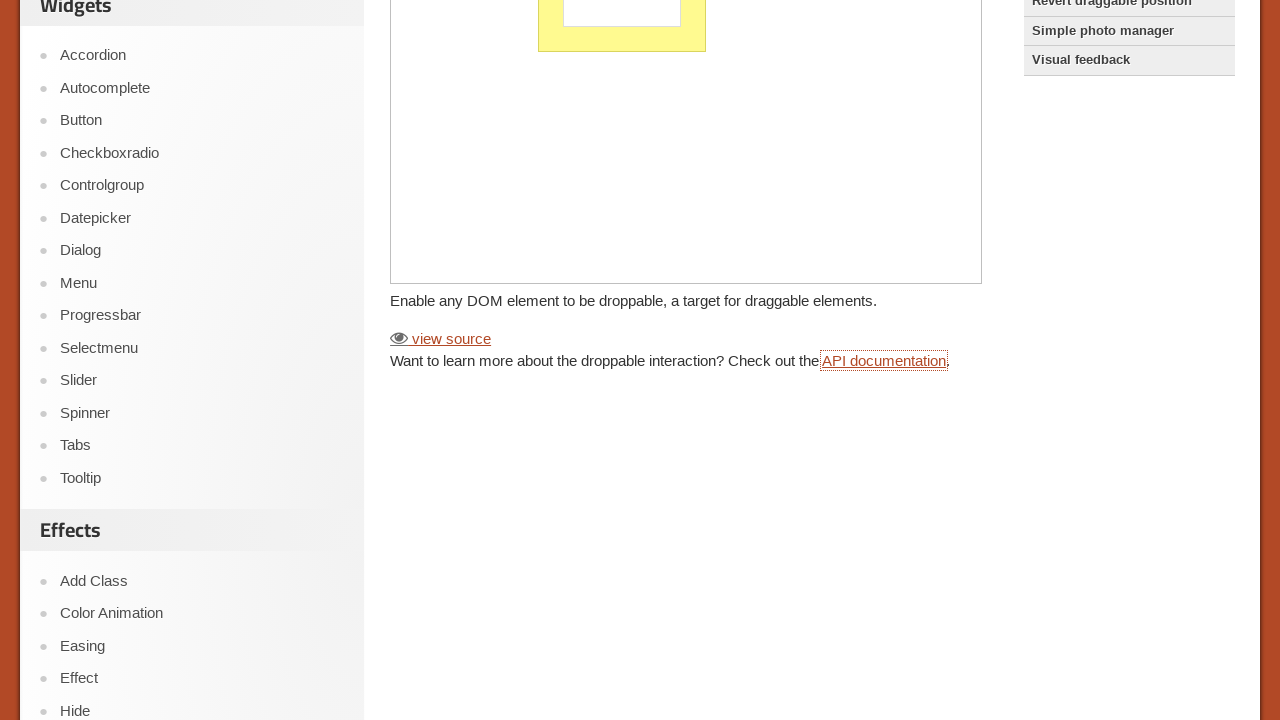